Tests a To-Do App by clicking checkboxes to mark items as done, adding a new todo item, and archiving completed items

Starting URL: http://crossbrowsertesting.github.io

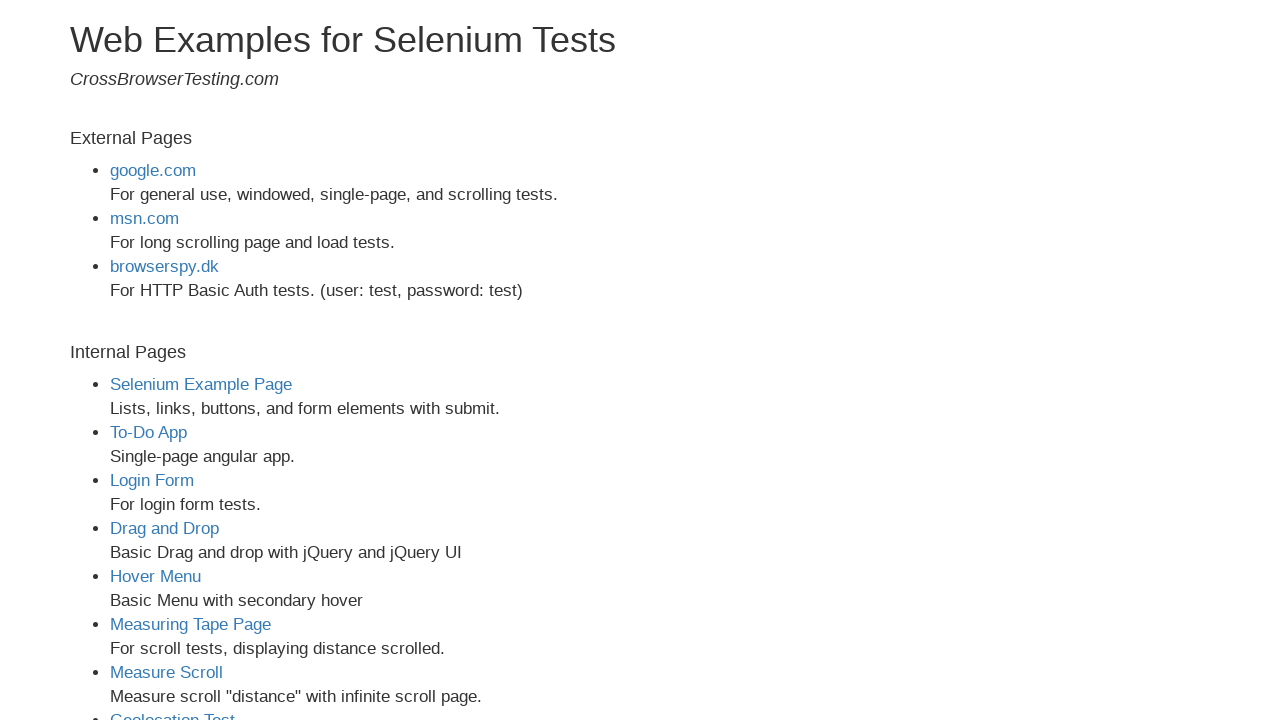

Clicked on To-Do App link at (148, 432) on xpath=//*[text()='To-Do App']
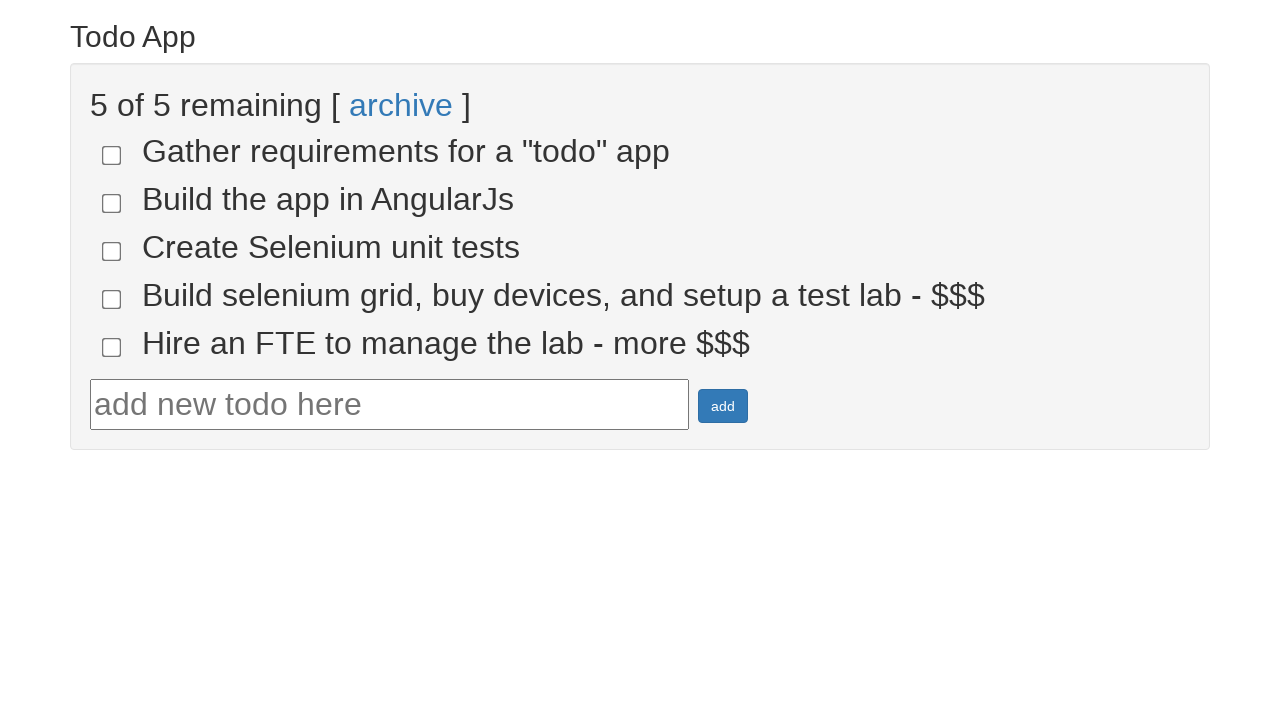

Checked todo-4 checkbox at (112, 299) on input[name='todo-4']
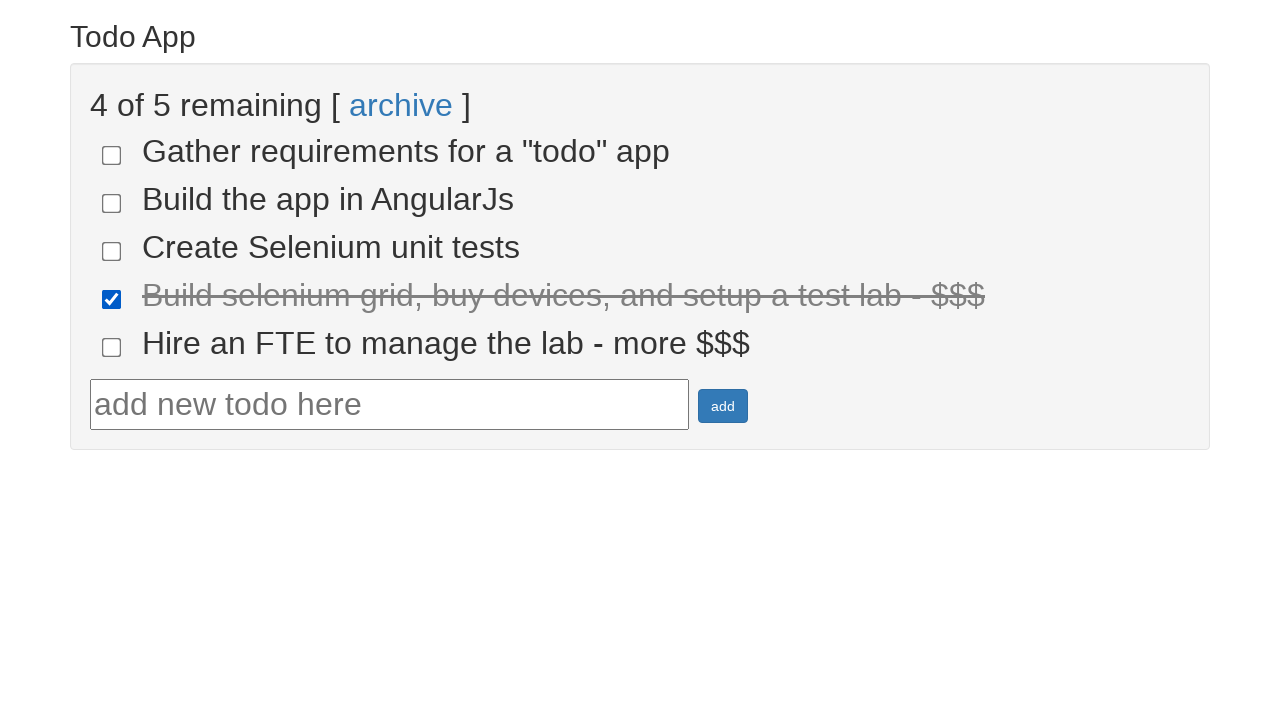

Checked todo-5 checkbox at (112, 347) on input[name='todo-5']
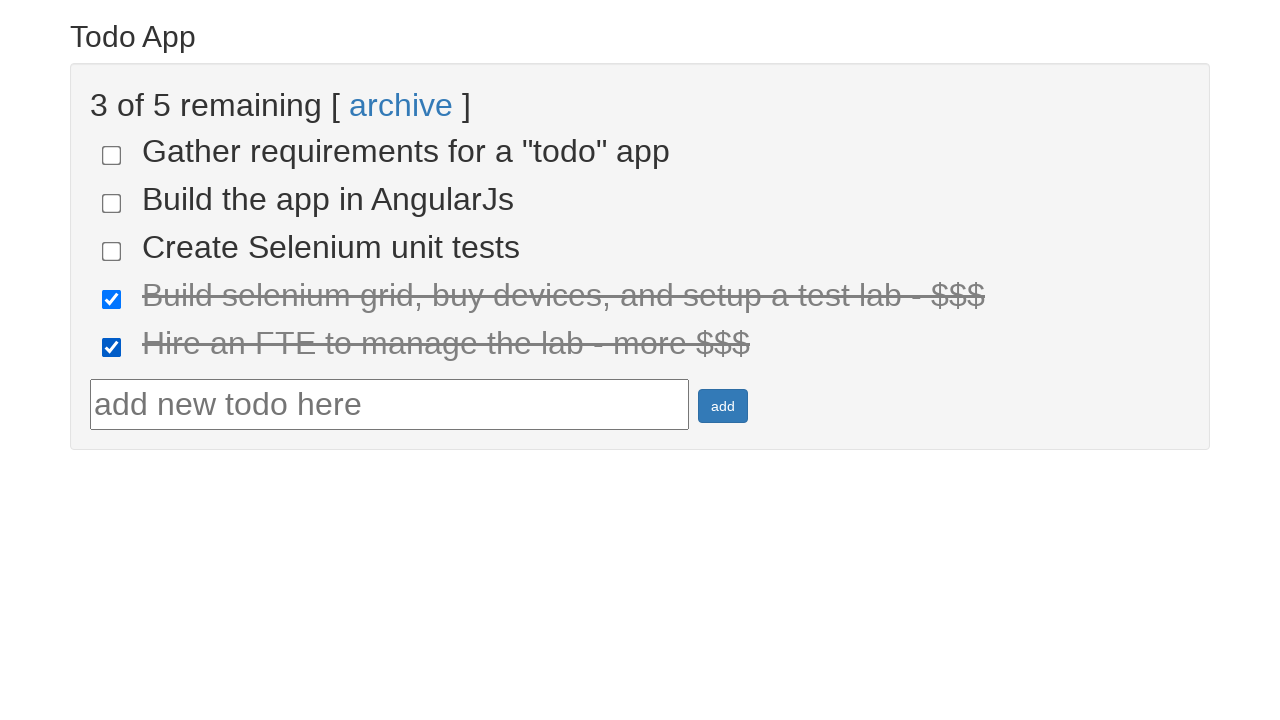

Waited 2 seconds for checkboxes to be marked as done
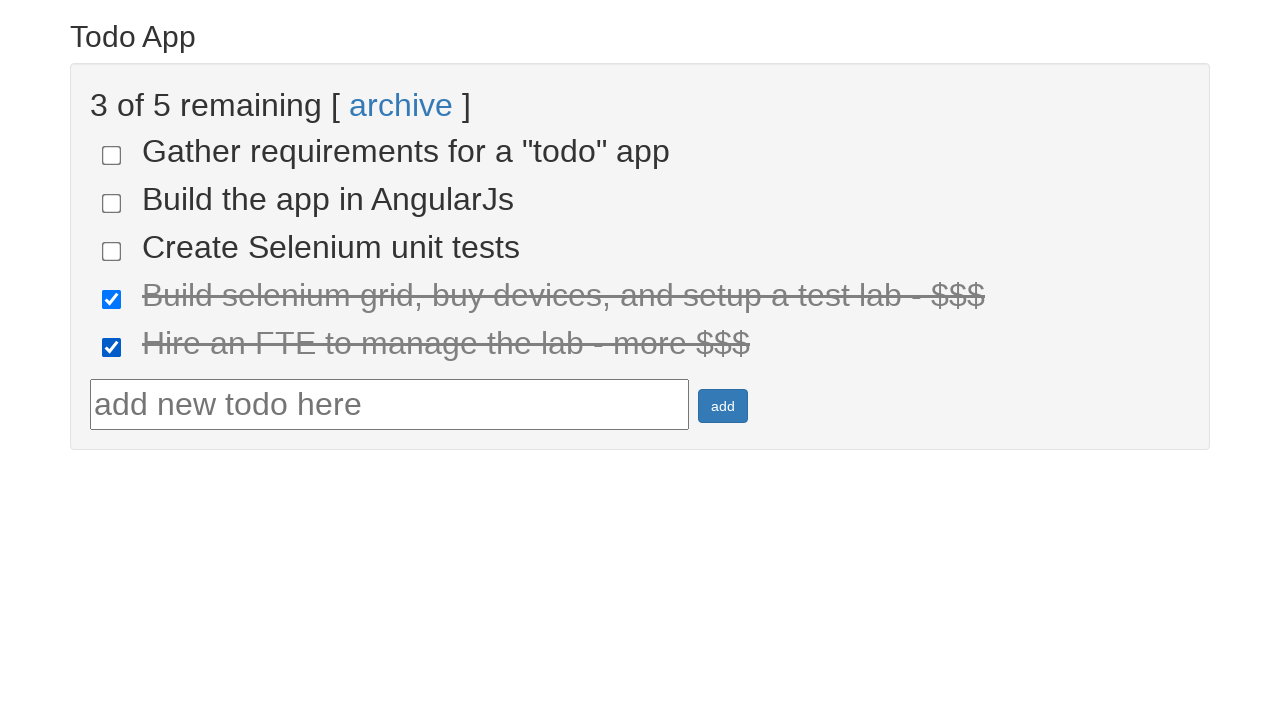

Verified that 2 items are marked as done
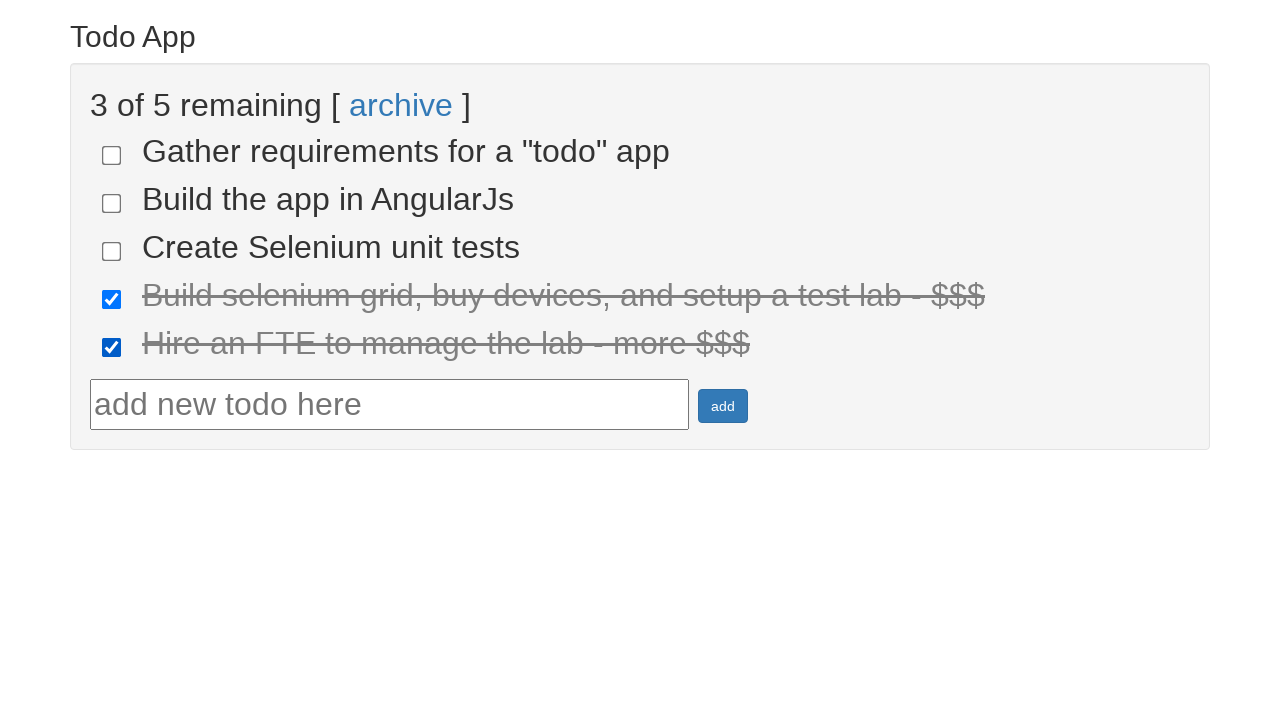

Filled todo input field with 'we added is Run Selenium Test' on input#todotext
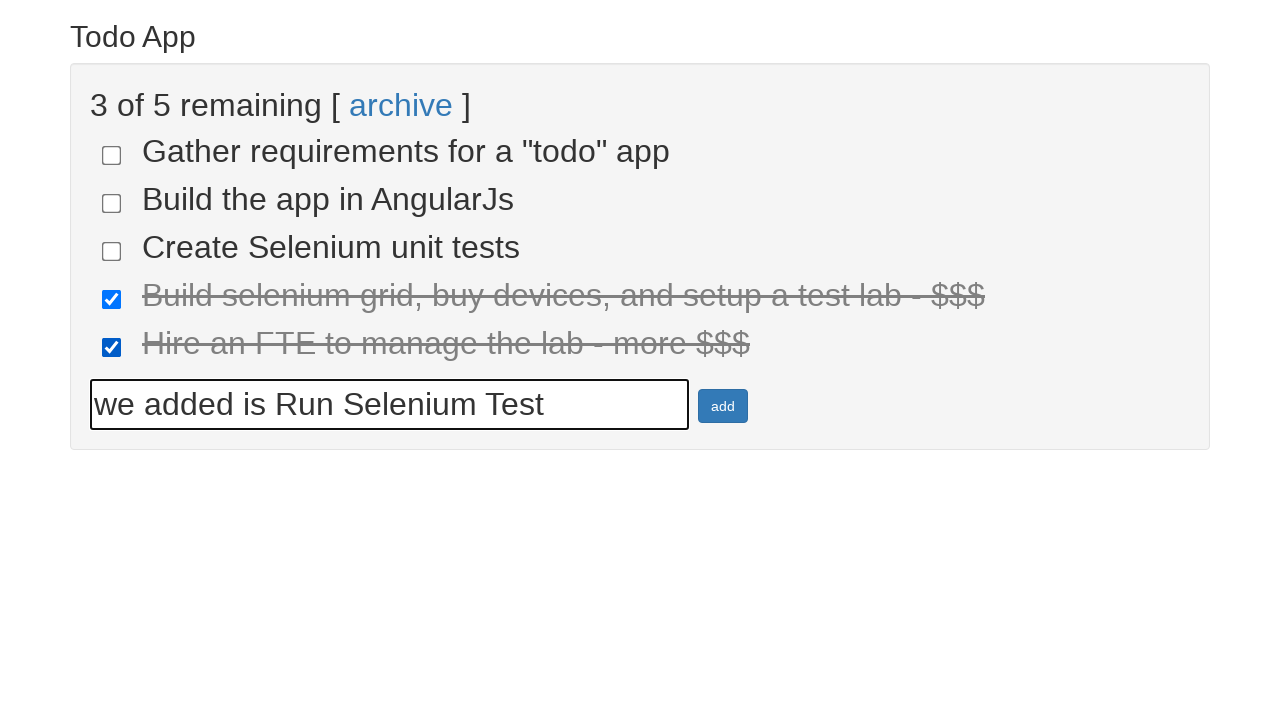

Pressed Enter to add new todo item on input#todotext
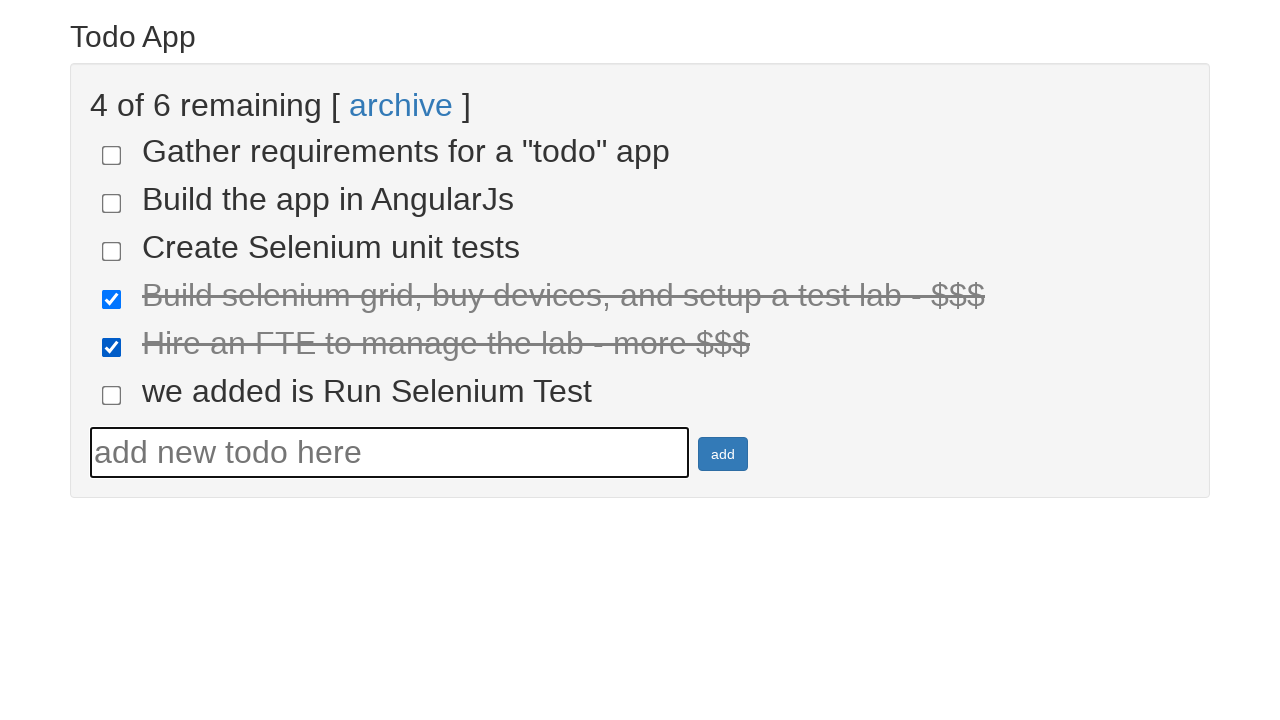

Clicked archive link to archive completed todos at (401, 105) on xpath=//*[text()='archive']
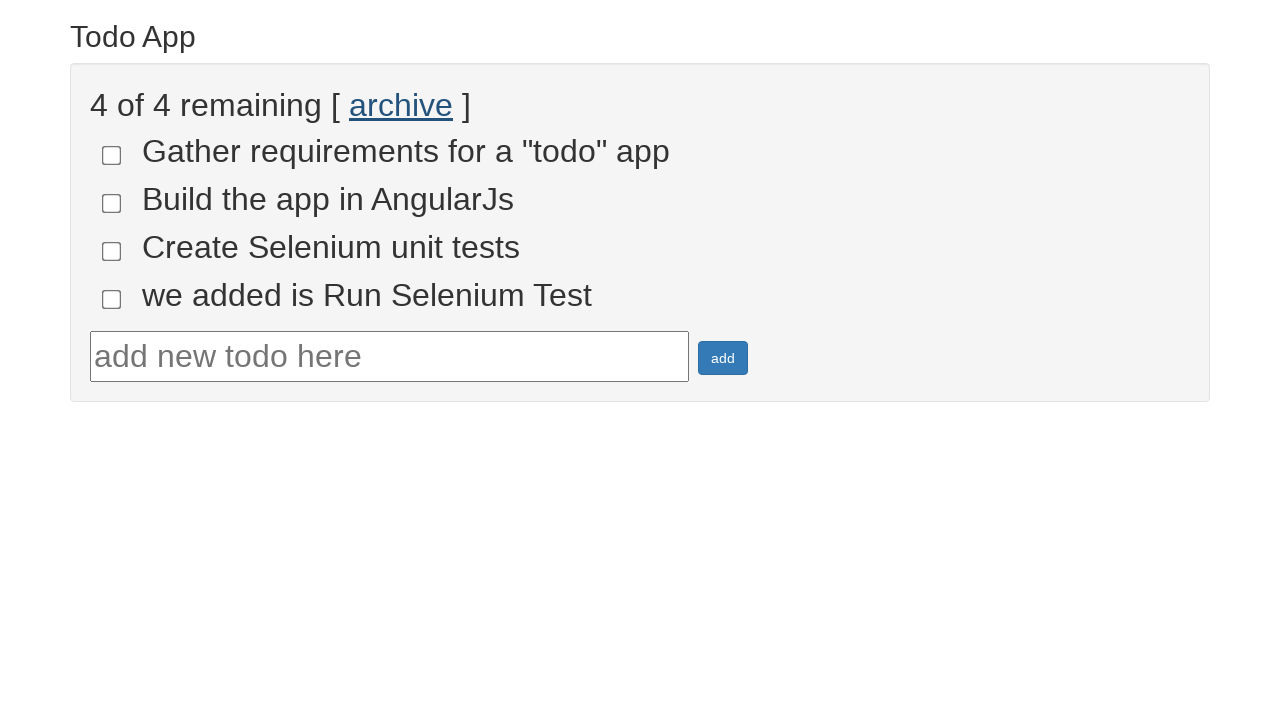

Verified that 4 items remain not done
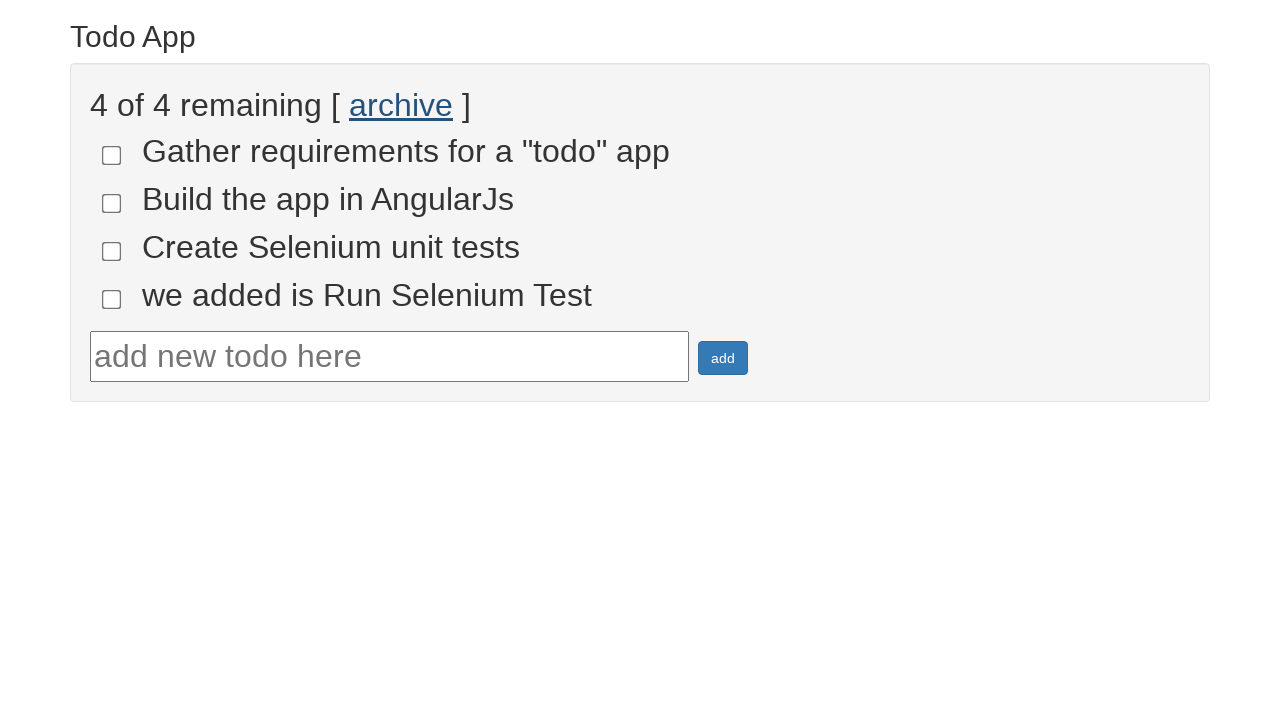

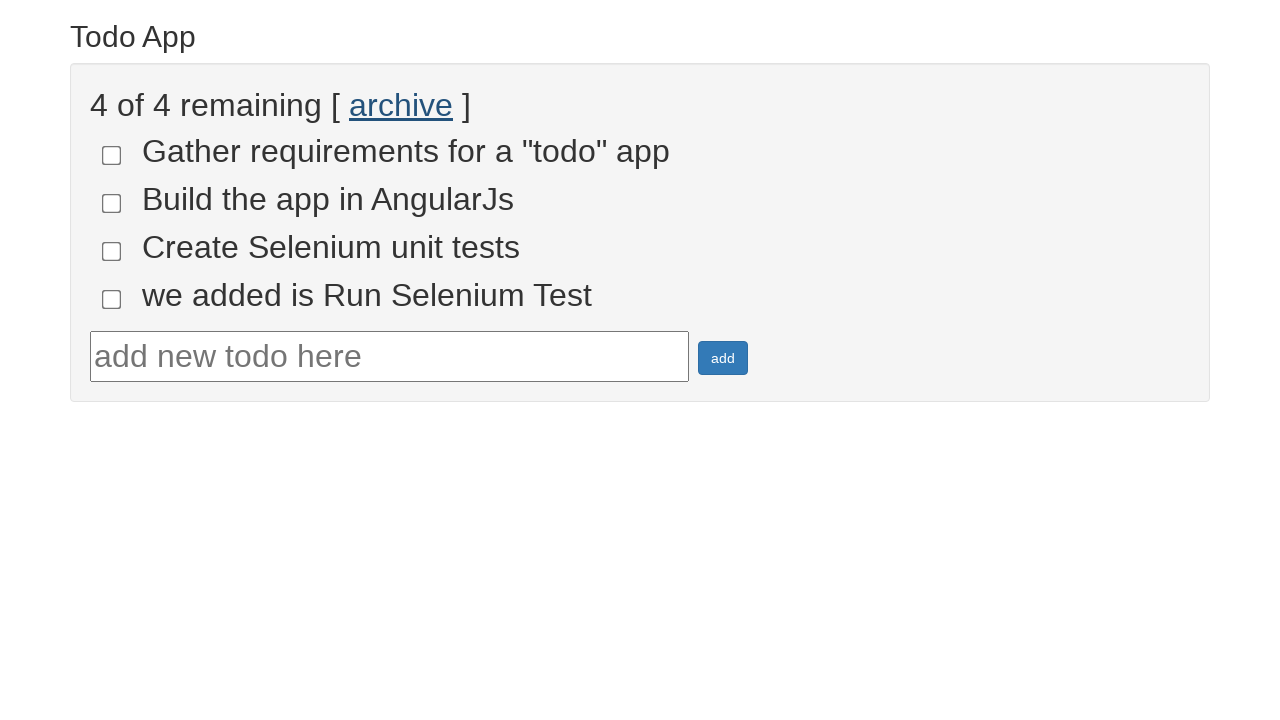